Tests unmarking items as complete by unchecking their checkboxes

Starting URL: https://demo.playwright.dev/todomvc

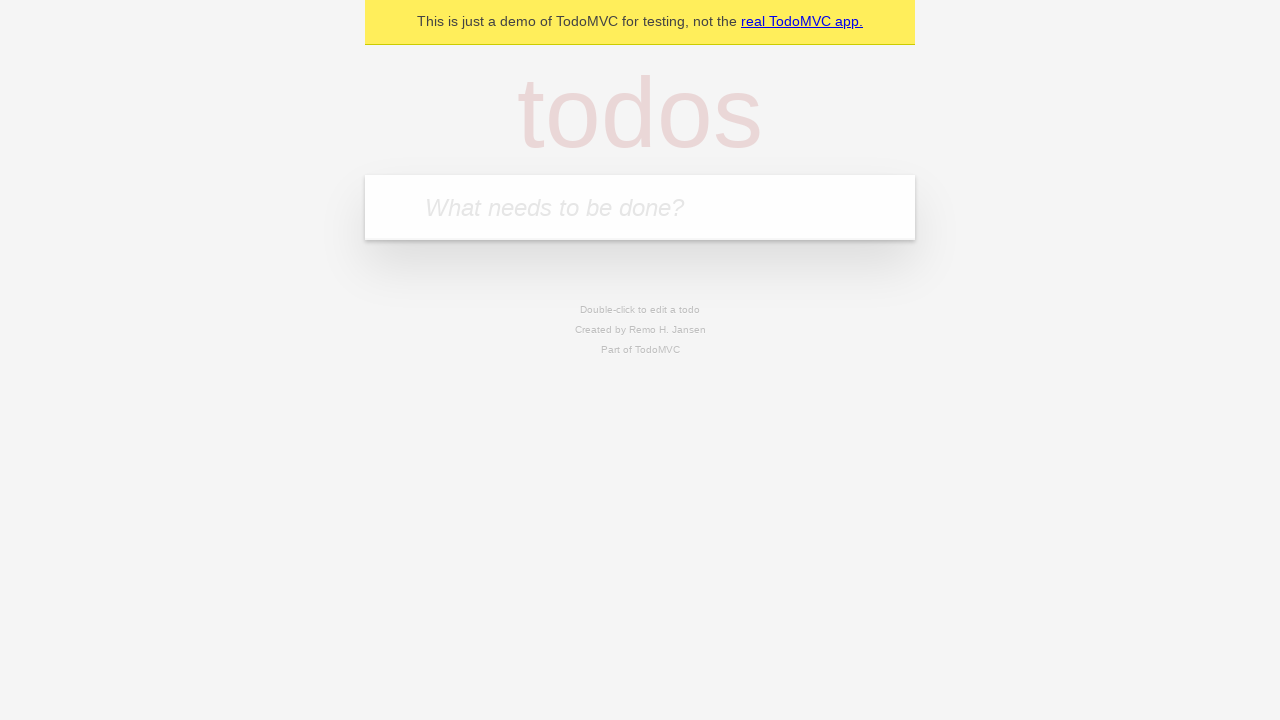

Filled todo input with 'buy some cheese' on internal:attr=[placeholder="What needs to be done?"i]
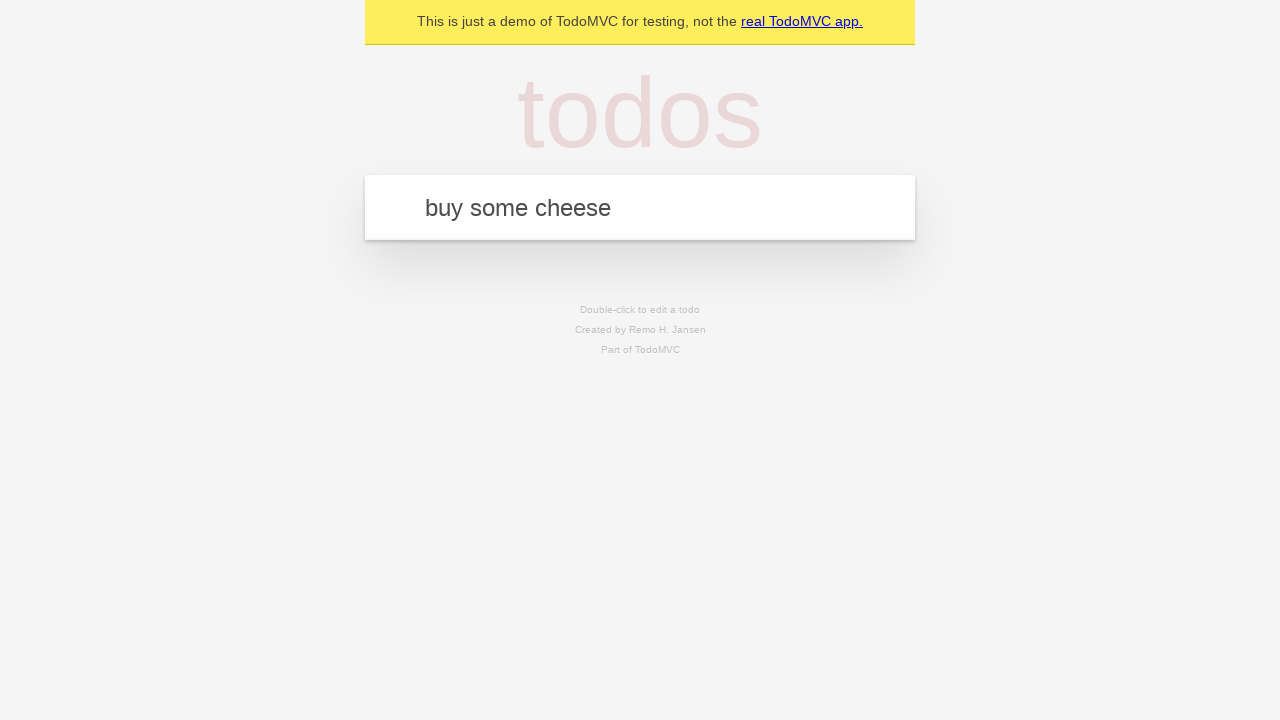

Pressed Enter to add first todo item on internal:attr=[placeholder="What needs to be done?"i]
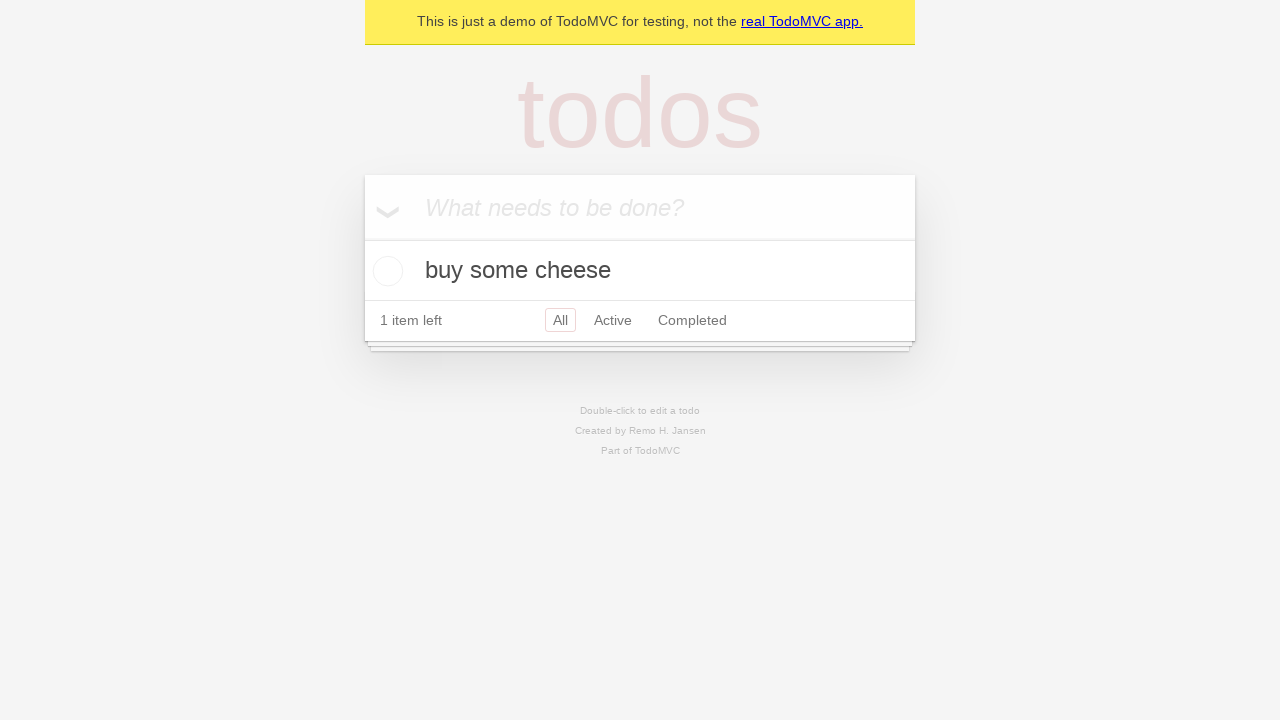

Filled todo input with 'feed the cat' on internal:attr=[placeholder="What needs to be done?"i]
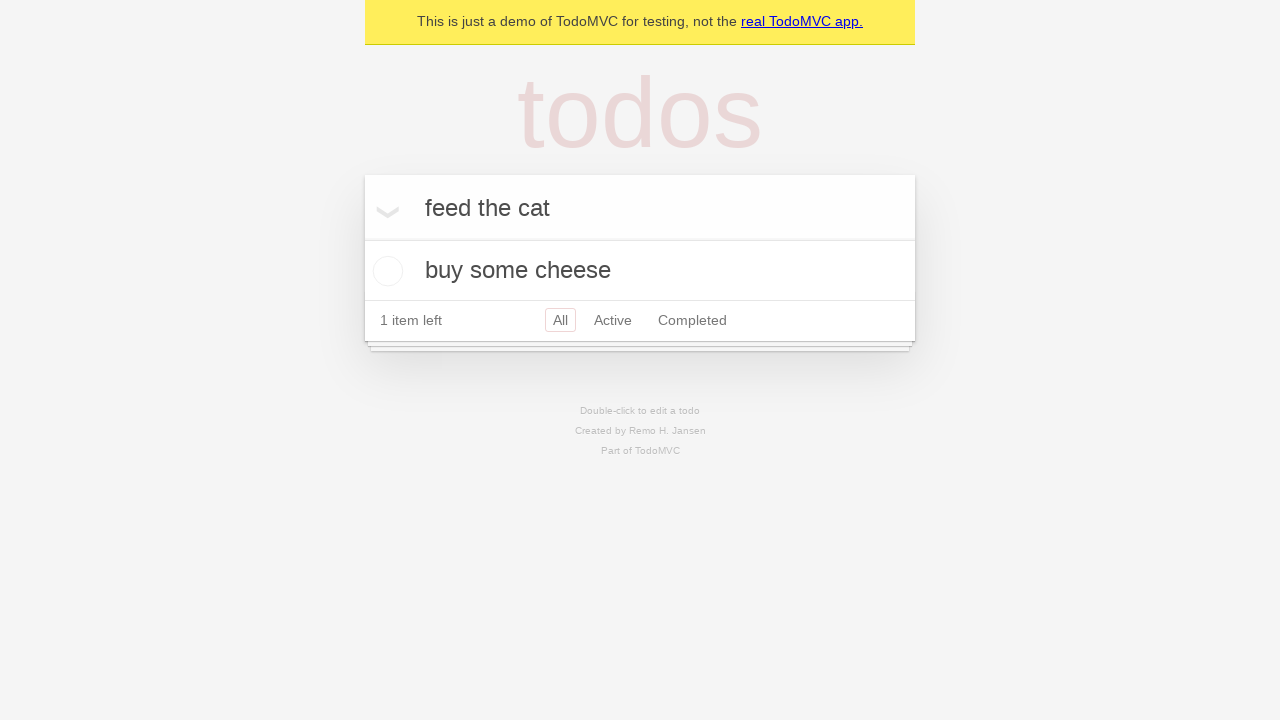

Pressed Enter to add second todo item on internal:attr=[placeholder="What needs to be done?"i]
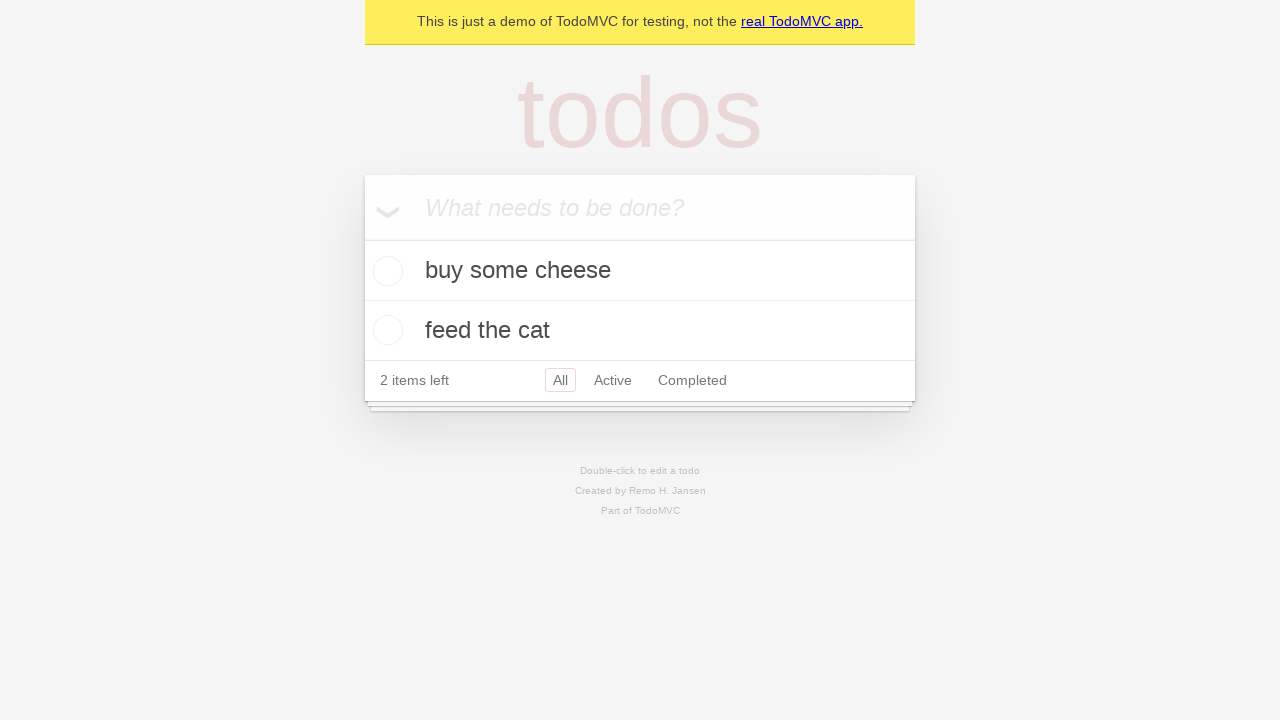

Checked checkbox for first todo item to mark it complete at (385, 271) on [data-testid='todo-item'] >> nth=0 >> internal:role=checkbox
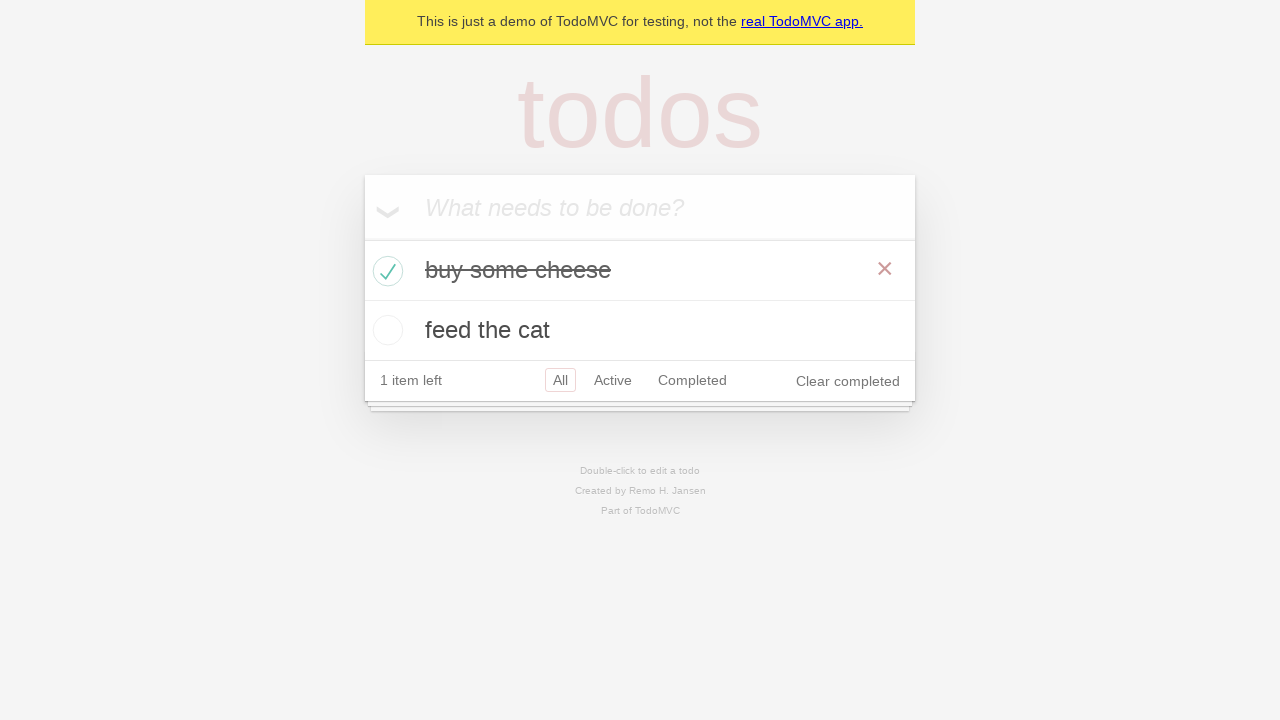

Unchecked checkbox for first todo item to mark it incomplete at (385, 271) on [data-testid='todo-item'] >> nth=0 >> internal:role=checkbox
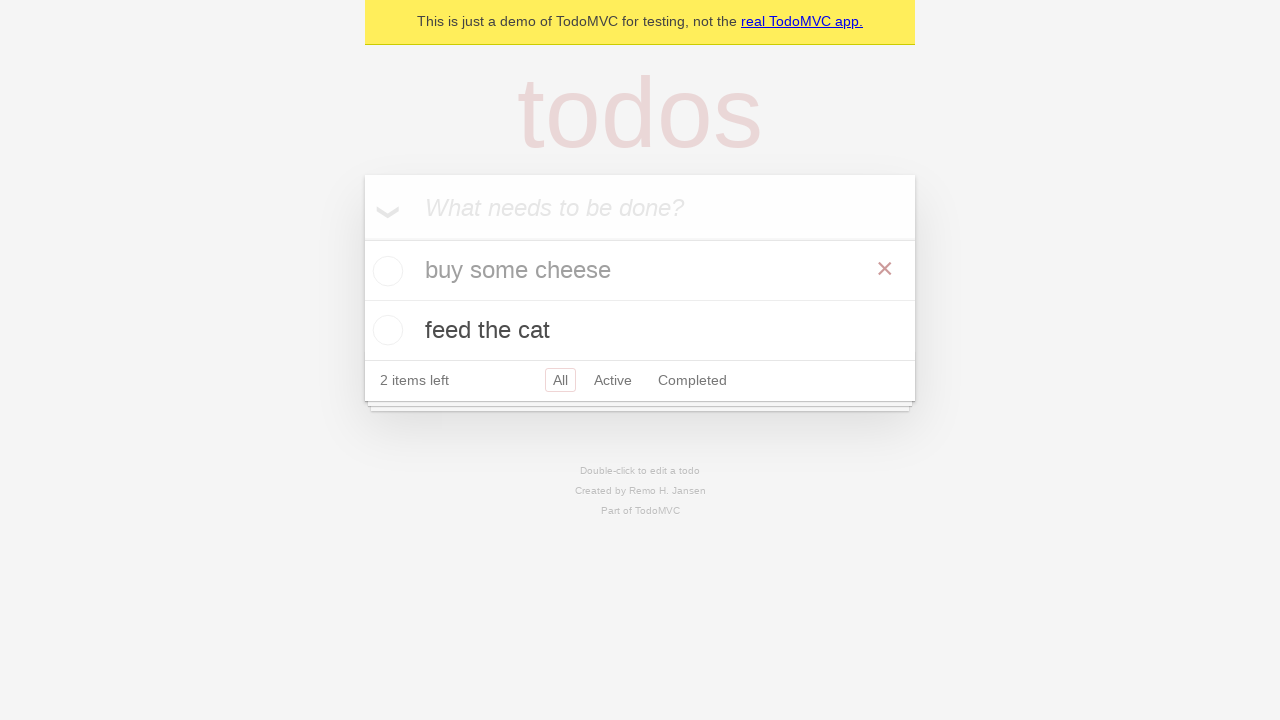

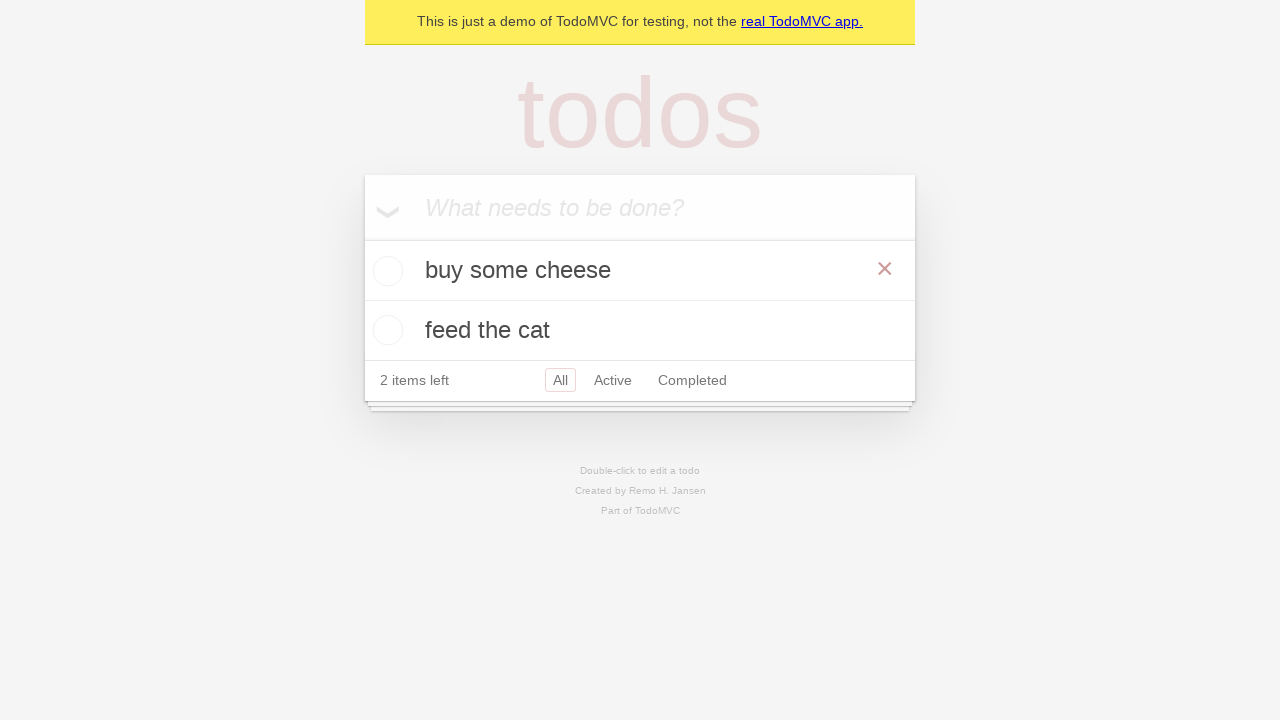